Tests JavaScript alert handling including simple alerts, confirm dialogs (accept and dismiss), and prompt dialogs (with input, accept, and dismiss) on a demo page.

Starting URL: https://www.hyrtutorials.com/p/alertsdemo.html

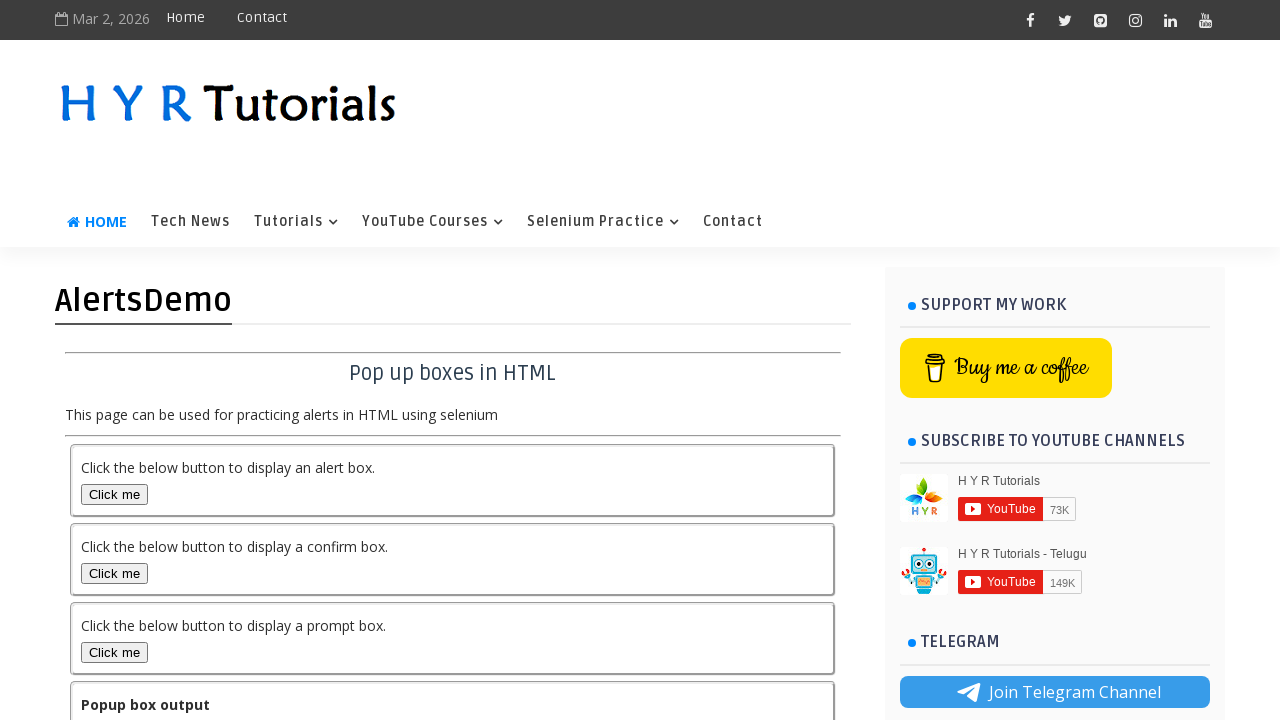

Clicked alert box button to trigger simple alert at (114, 494) on #alertBox
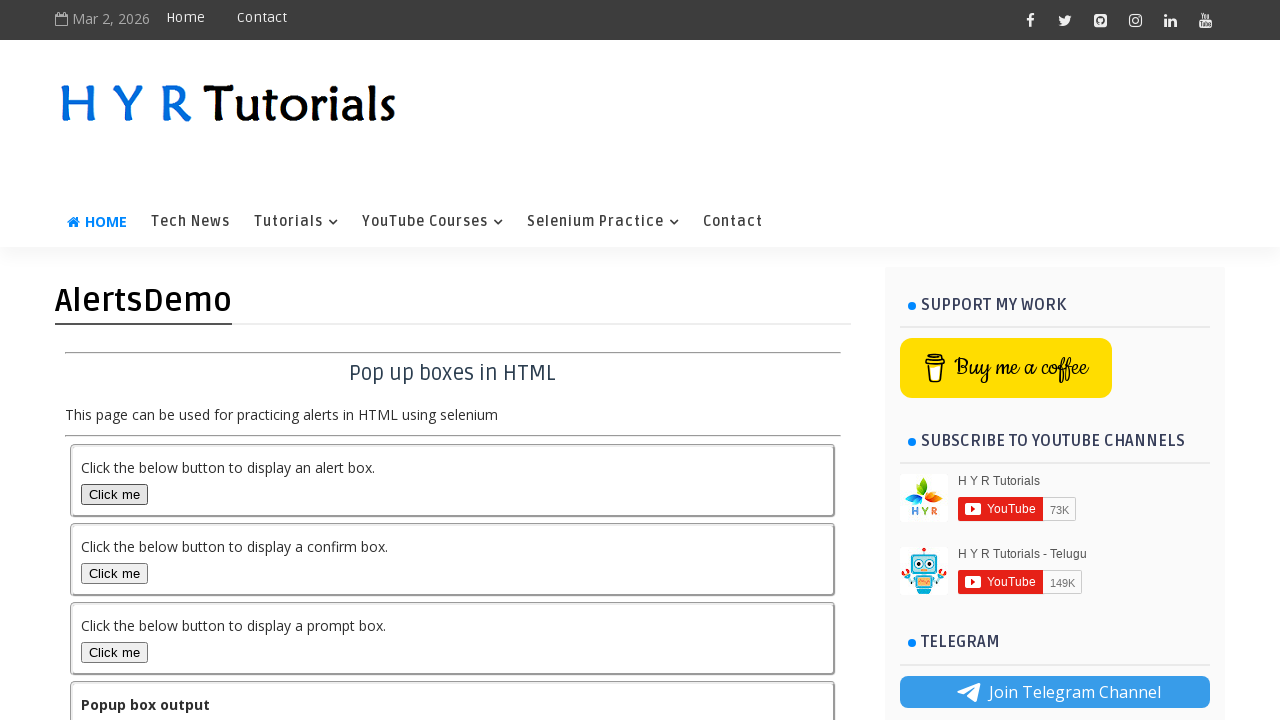

Registered dialog handler to accept simple alert
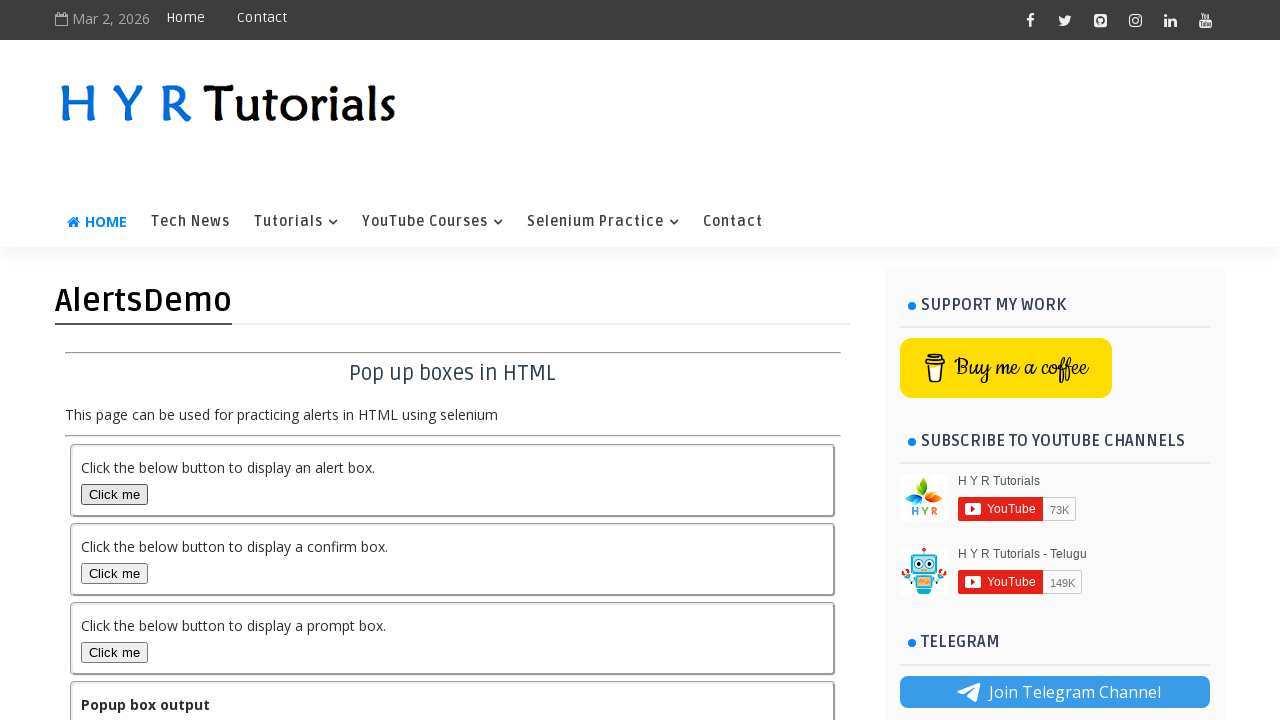

Simple alert handled and output displayed
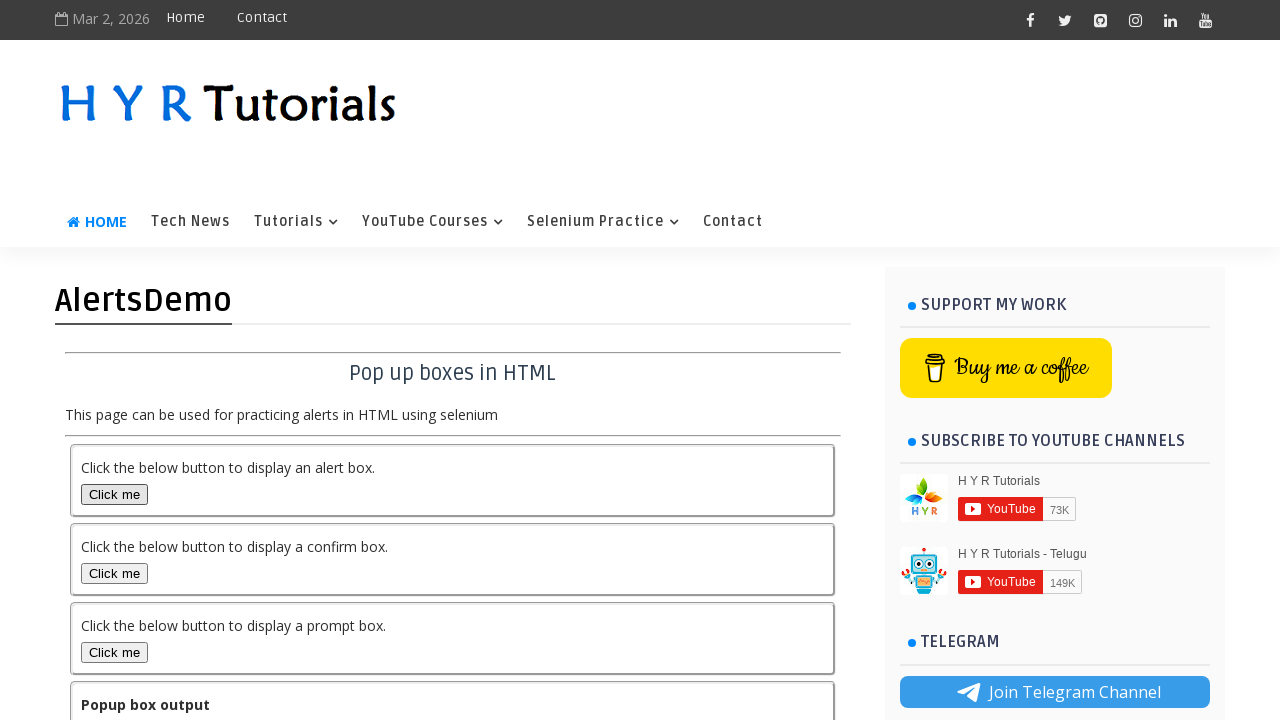

Registered dialog handler to accept confirm dialog
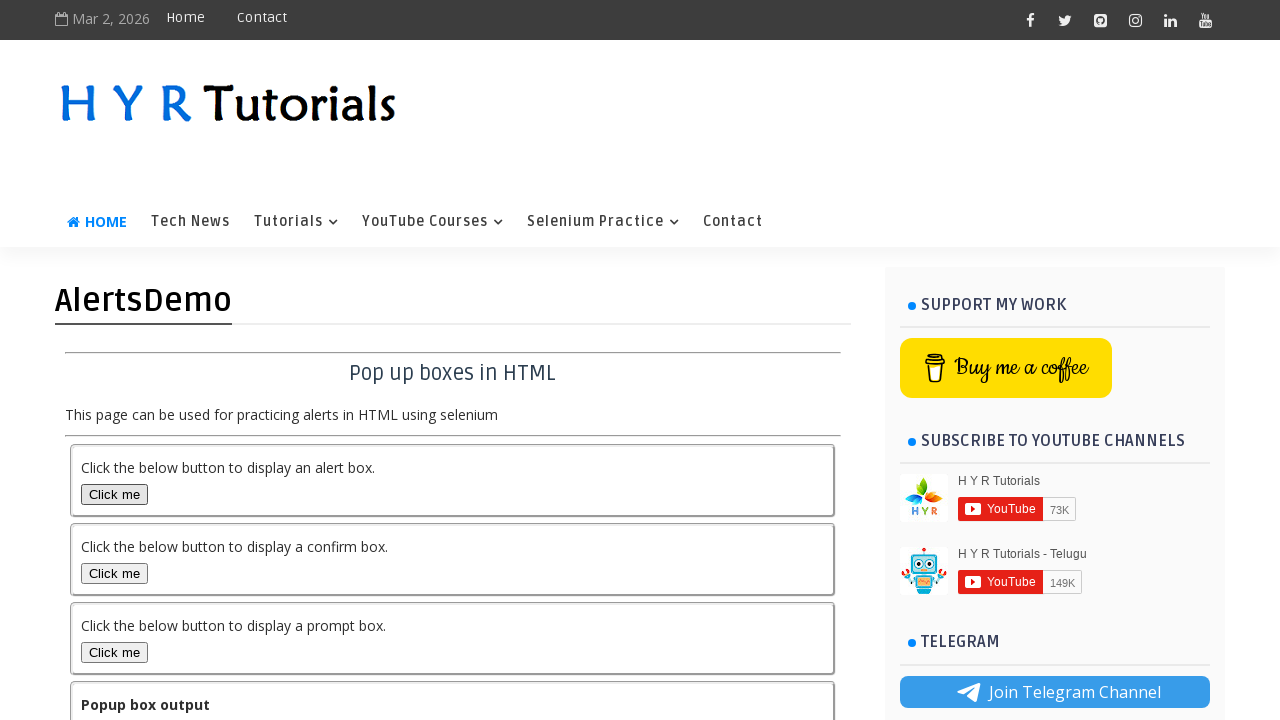

Clicked confirm box button to trigger confirm dialog at (114, 573) on #confirmBox
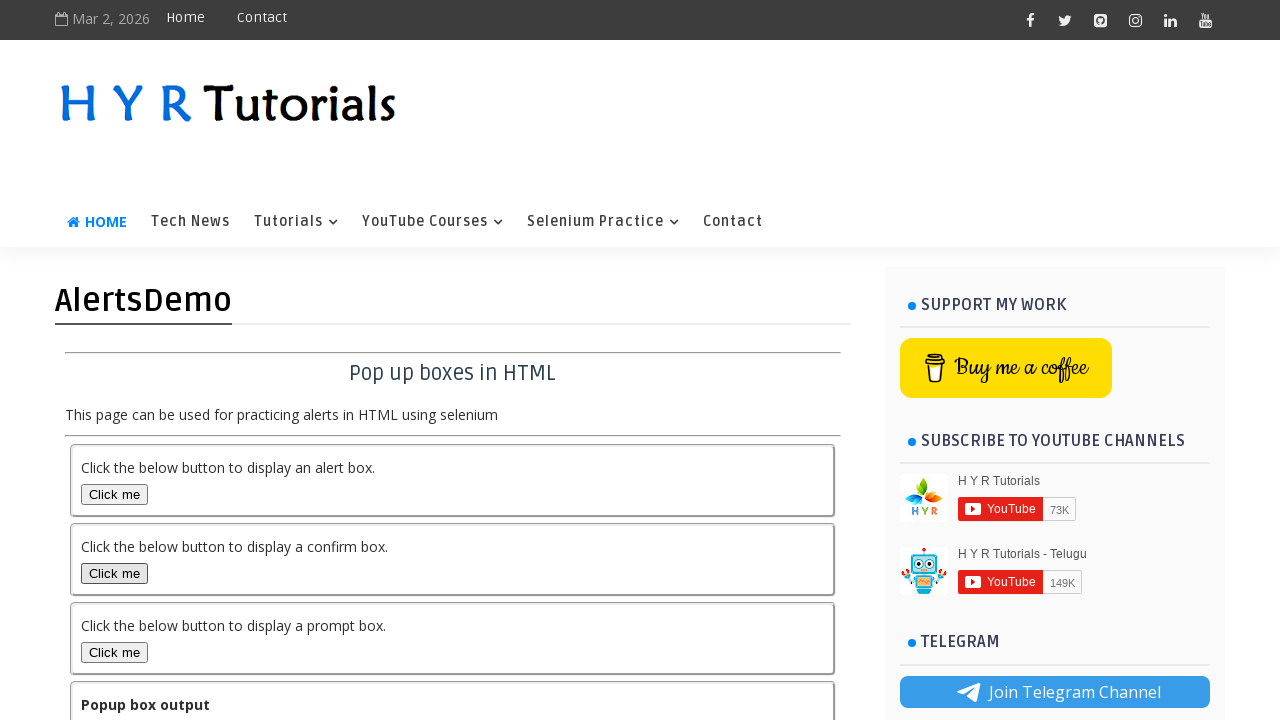

Confirm dialog accepted and output displayed
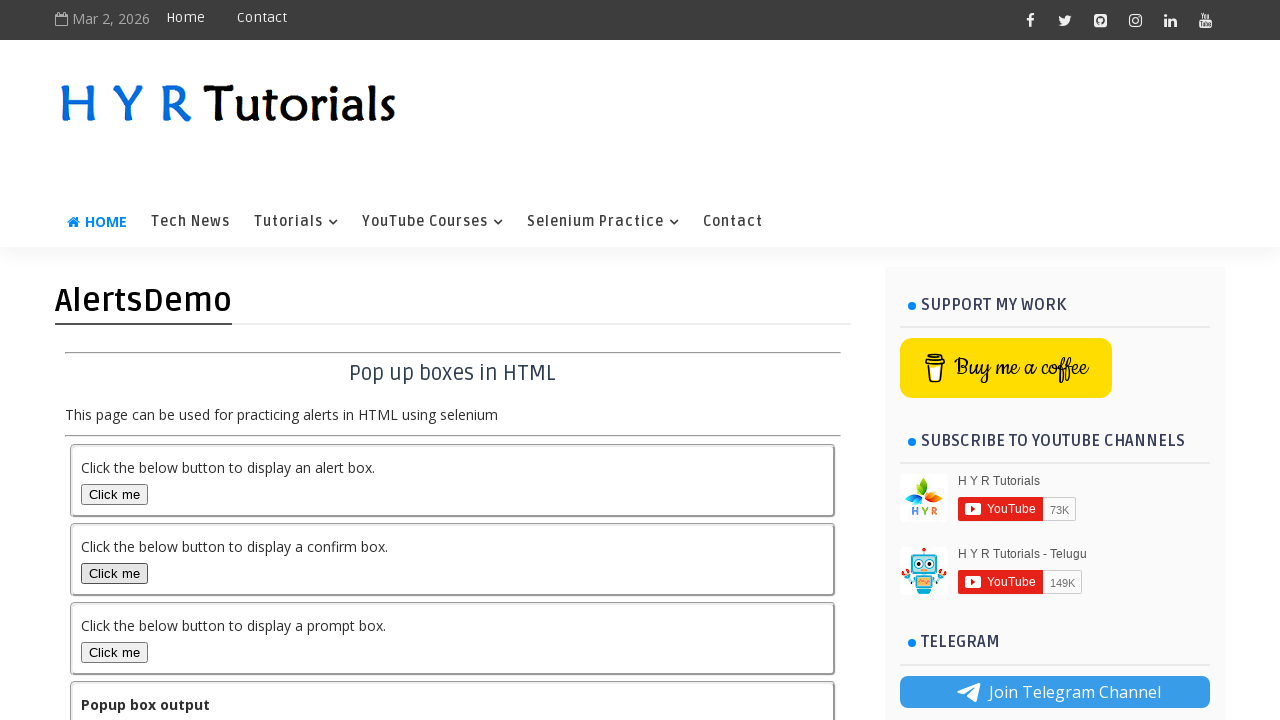

Registered dialog handler to dismiss confirm dialog
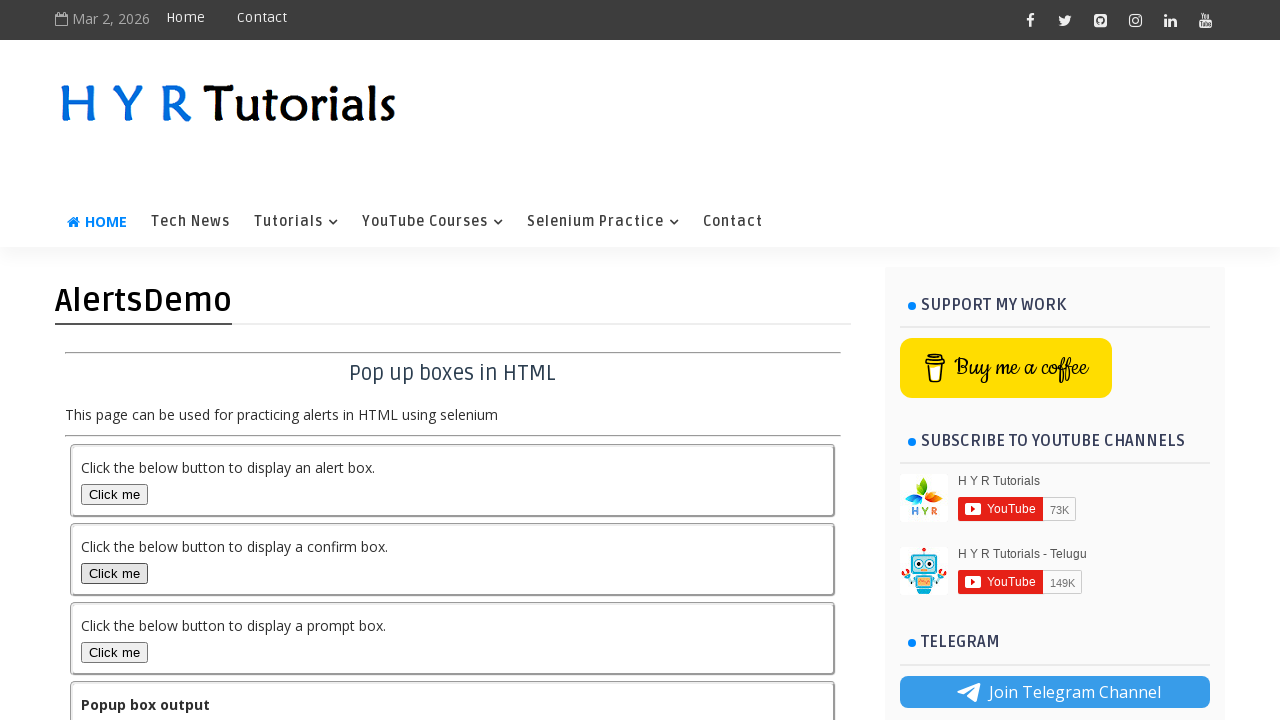

Clicked confirm box button to trigger confirm dialog at (114, 573) on #confirmBox
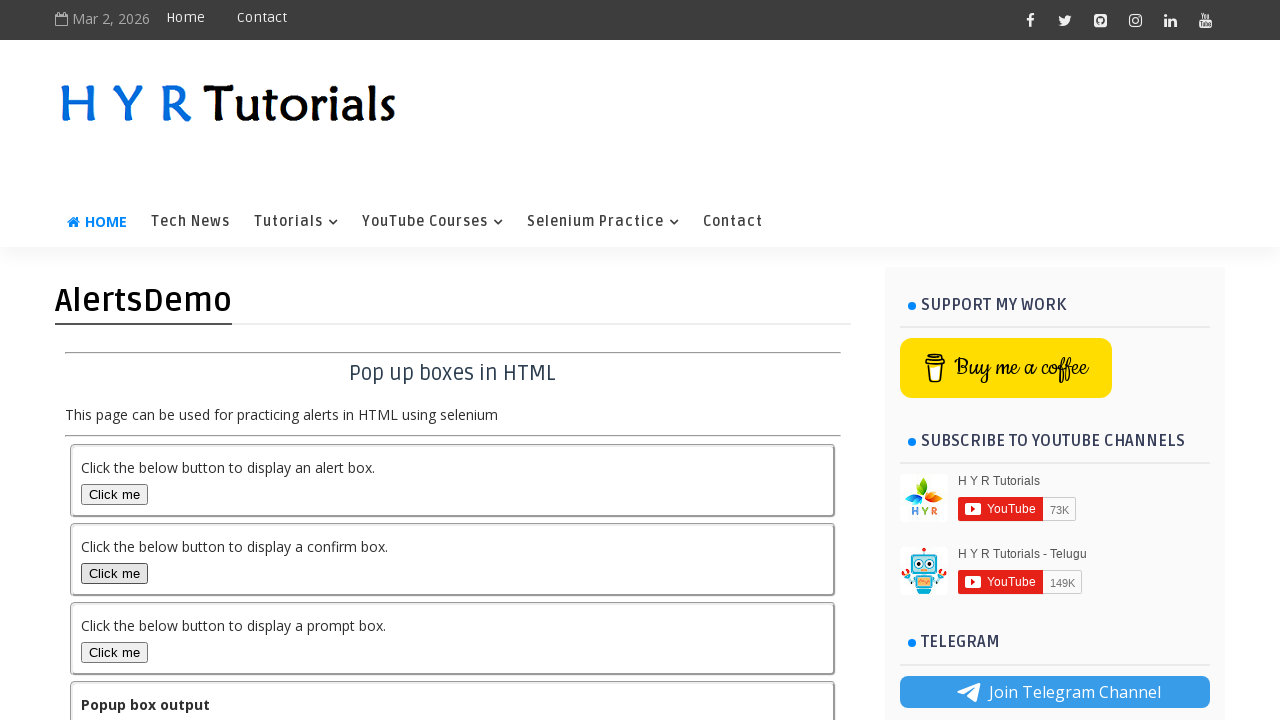

Confirm dialog dismissed and output displayed
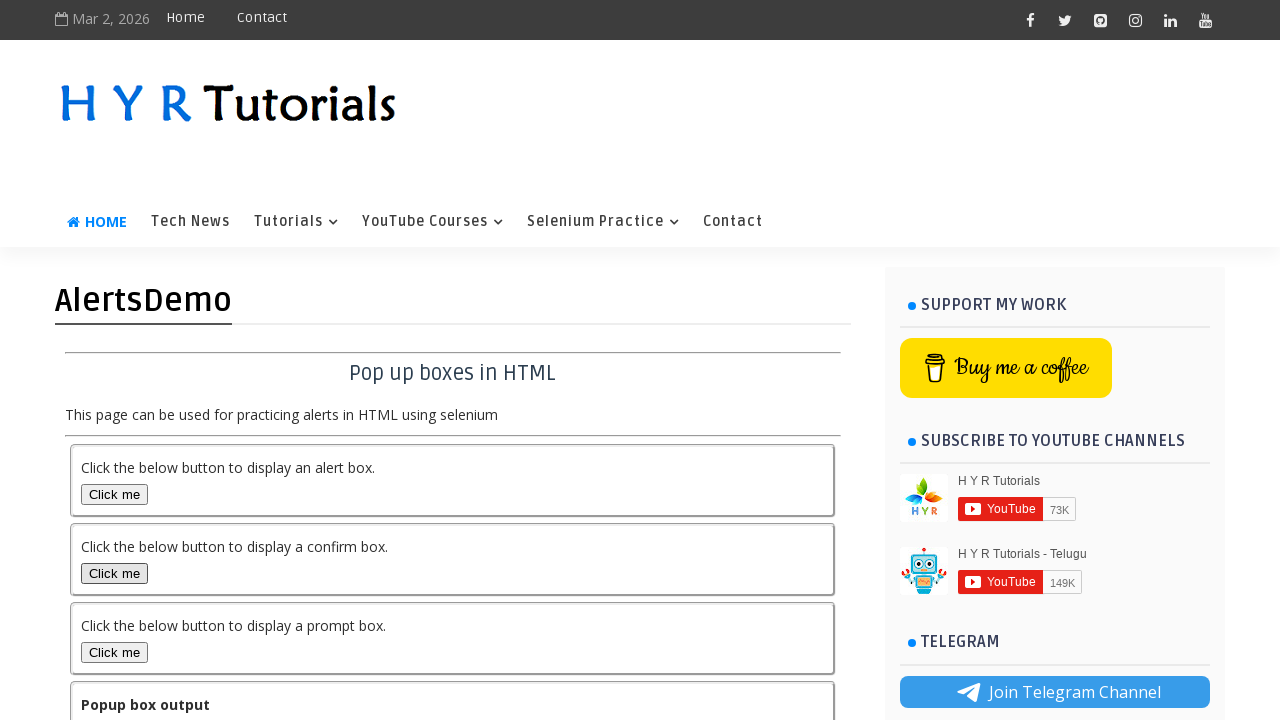

Registered dialog handler to accept prompt dialog with input 'hyr'
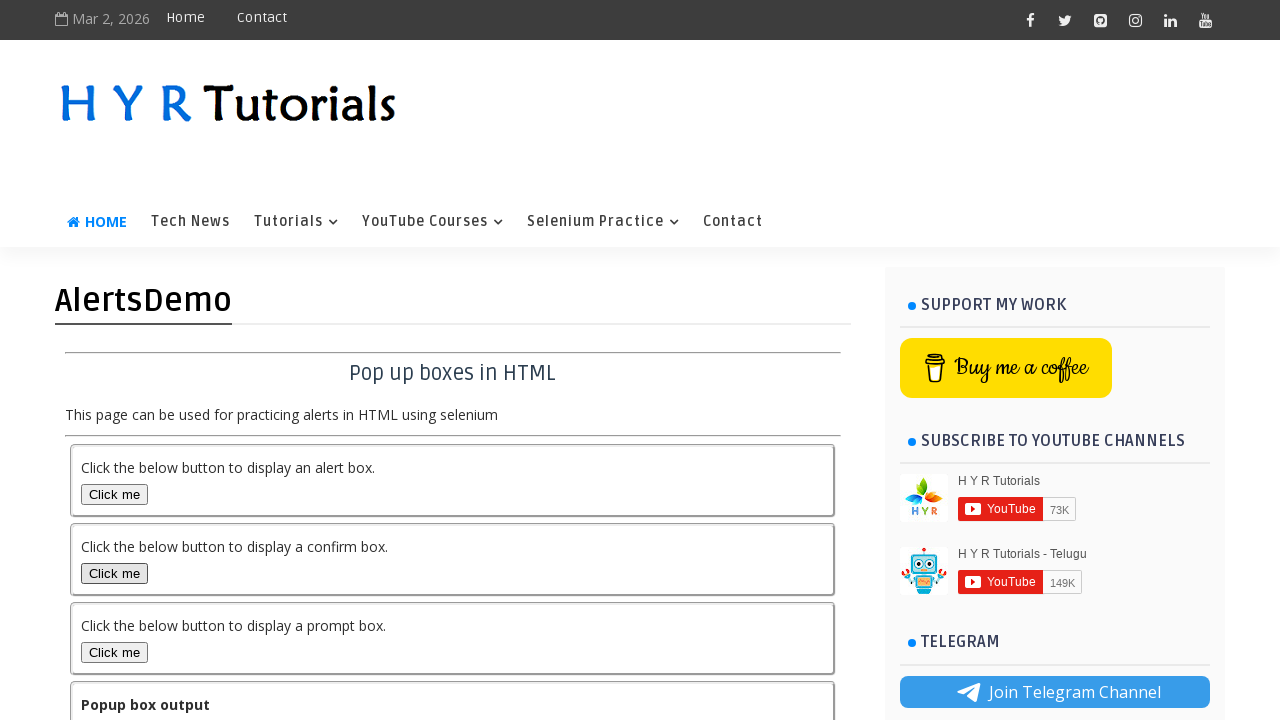

Clicked prompt box button to trigger prompt dialog at (114, 652) on #promptBox
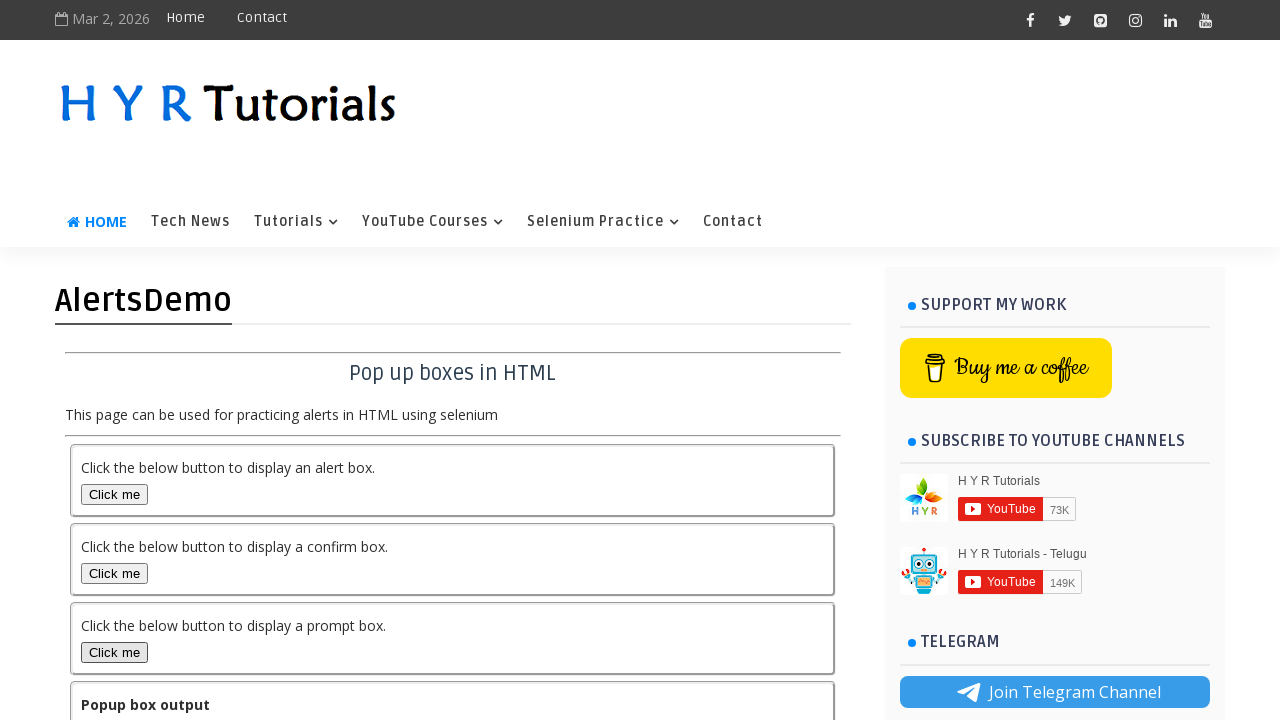

Prompt dialog accepted with input and output displayed
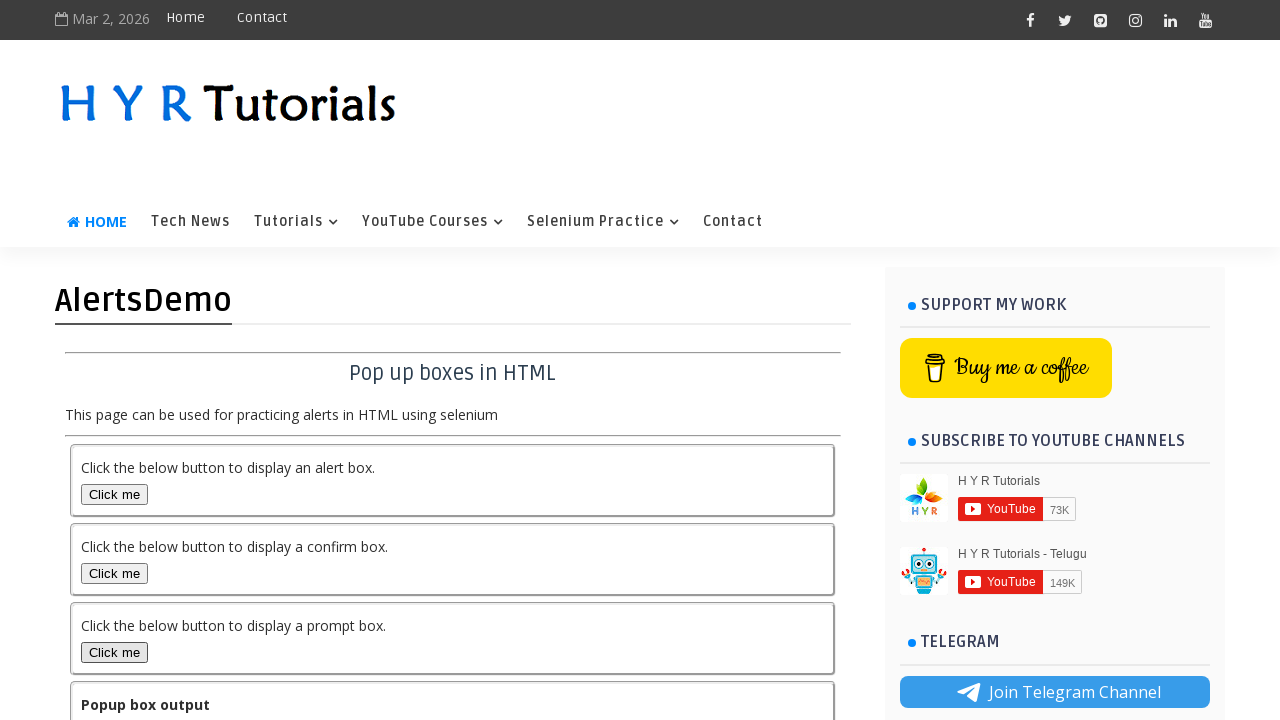

Registered dialog handler to dismiss prompt dialog
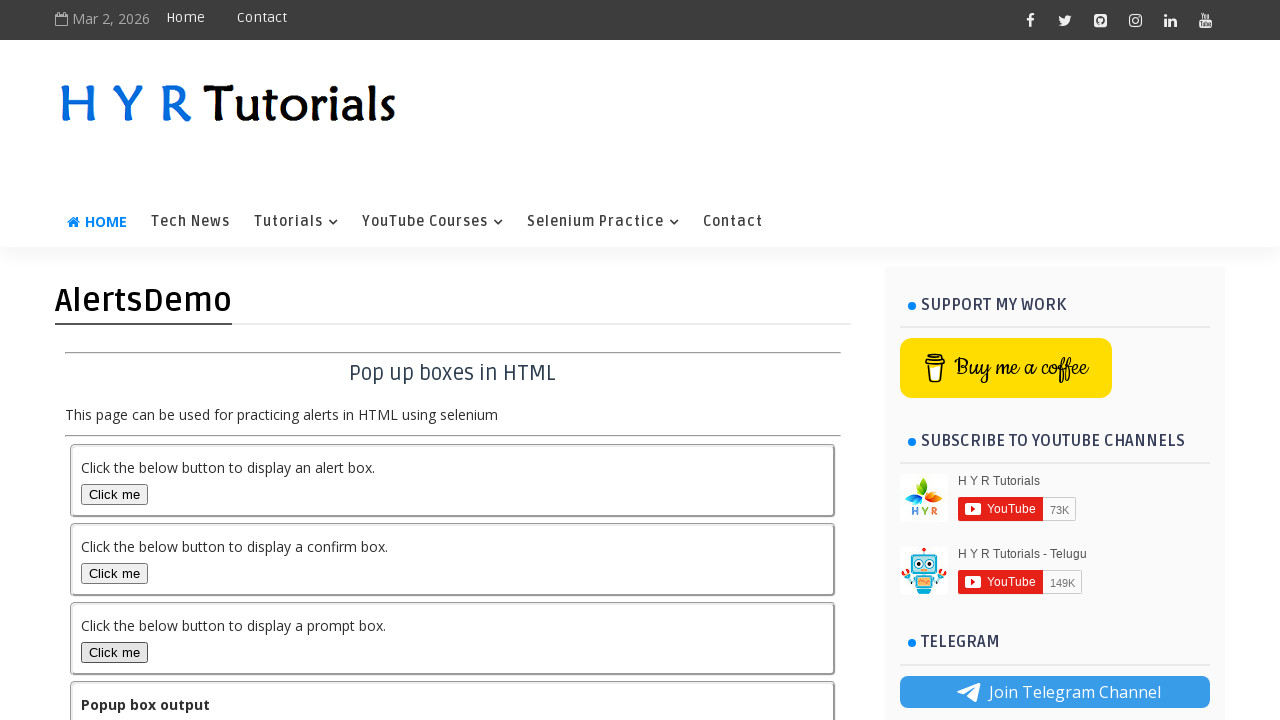

Clicked prompt box button to trigger prompt dialog at (114, 652) on #promptBox
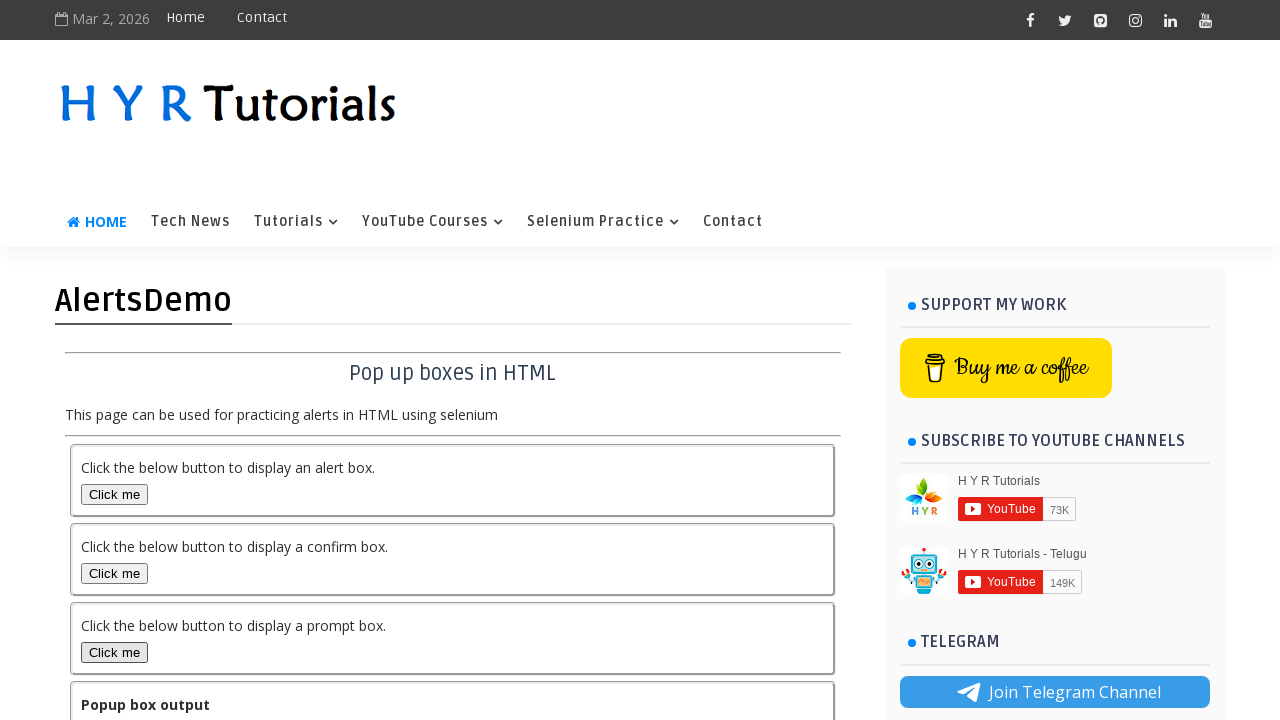

Prompt dialog dismissed and output displayed
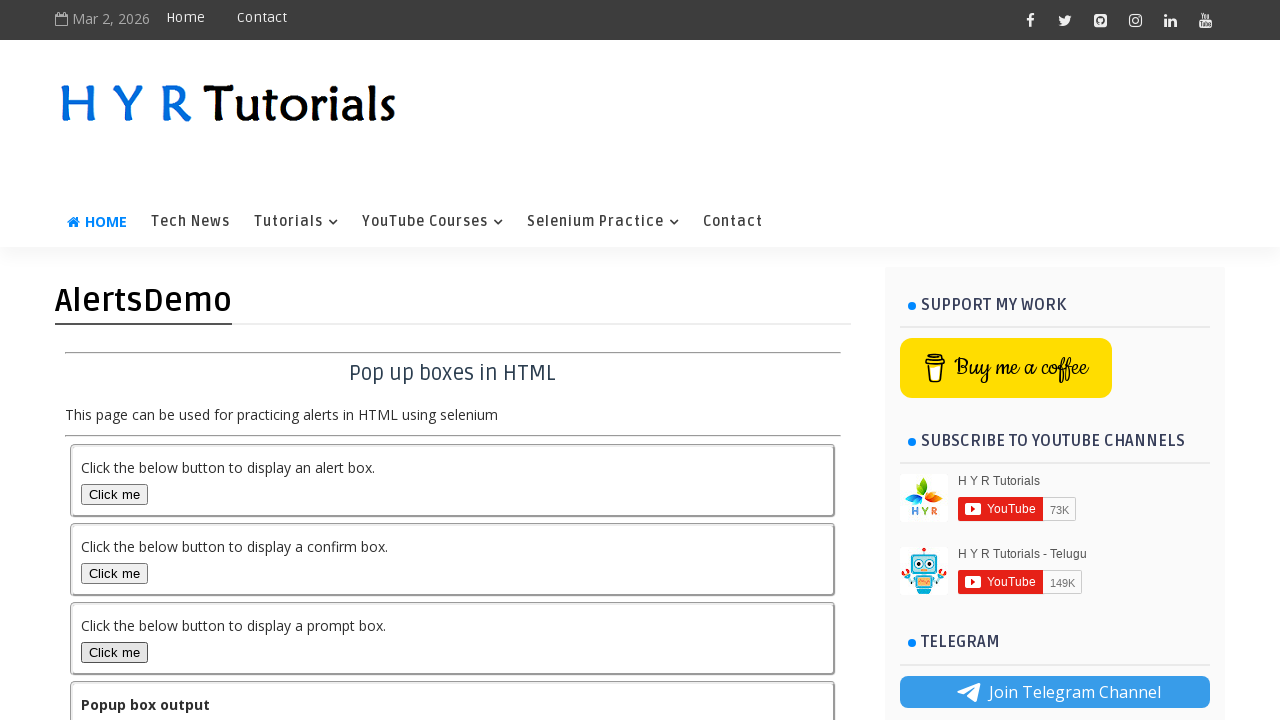

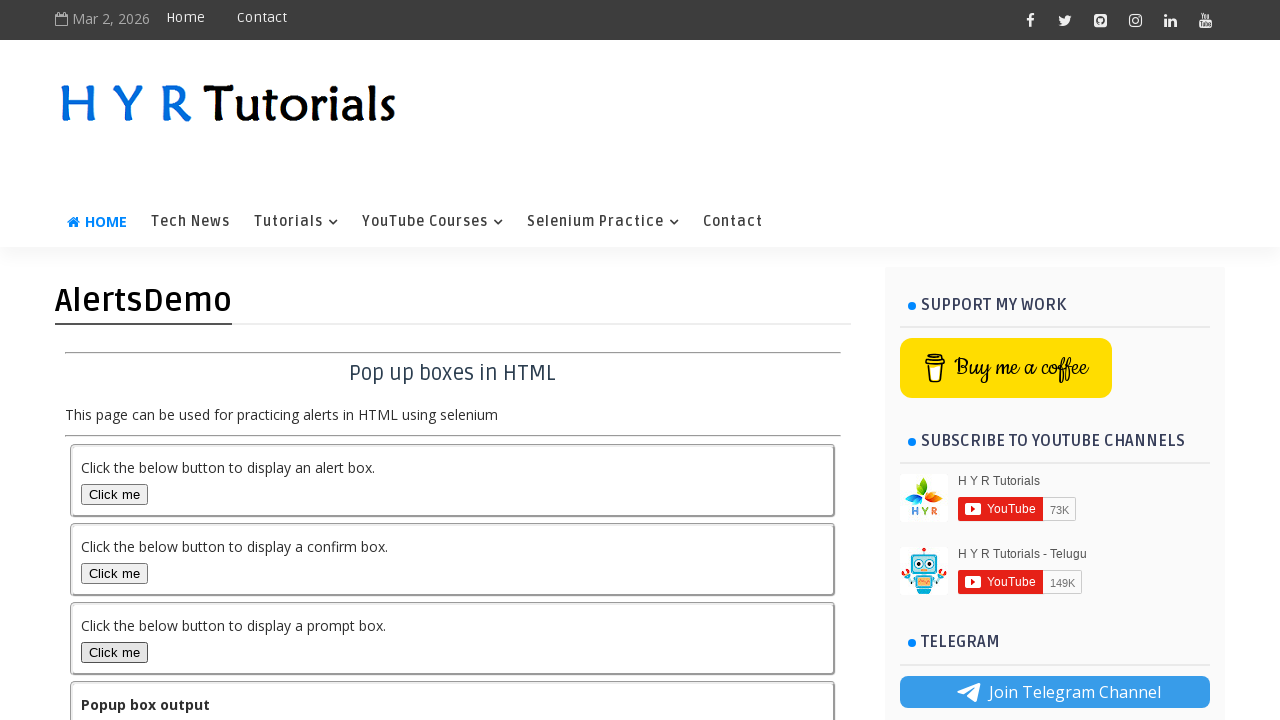